Tests keyboard input functionality by typing random characters into a test area and verifying each keystroke is correctly registered.

Starting URL: https://www.keyboardtester.com/tester.html

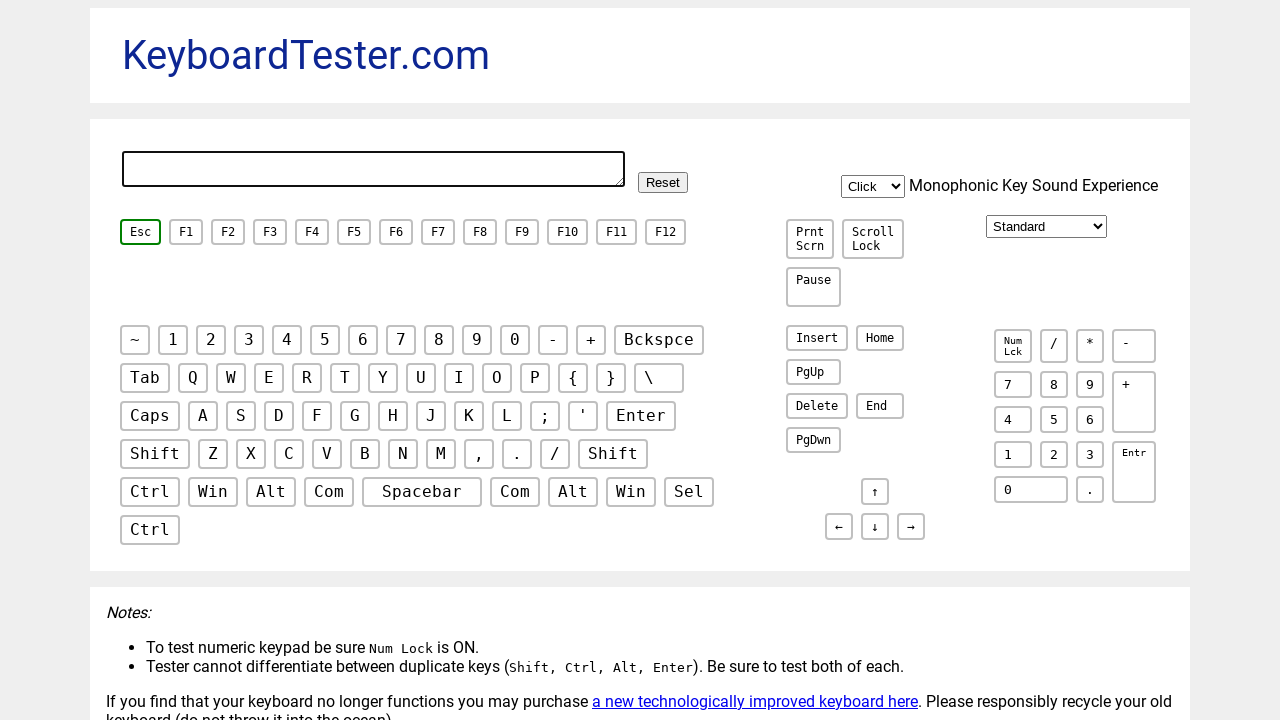

Test area element loaded and ready
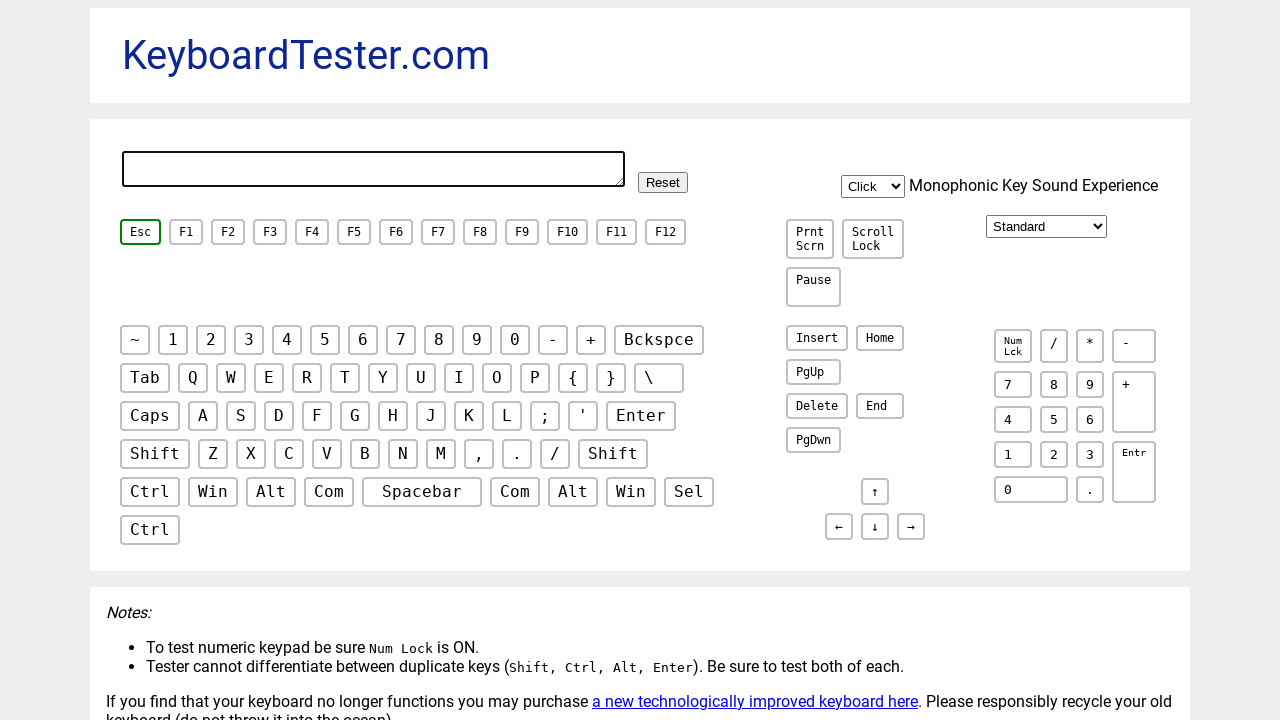

Located test area element
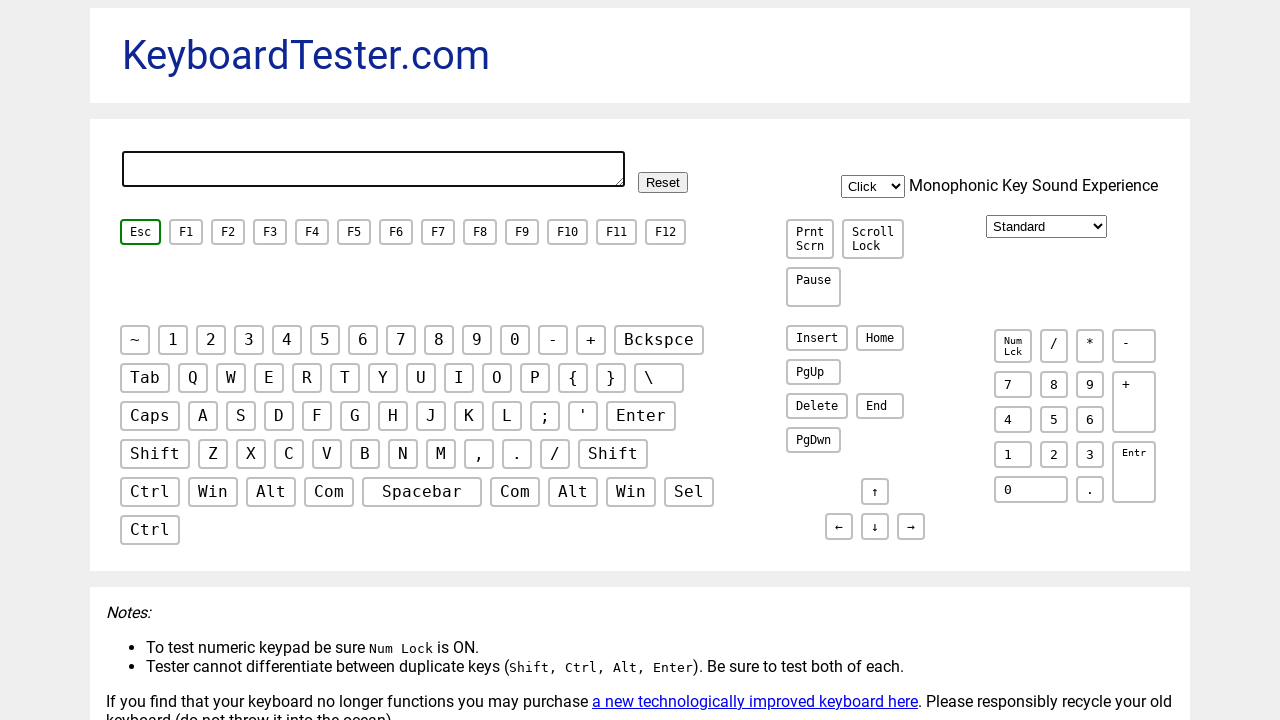

Pressed keyboard key 'k' in test area on #testarea
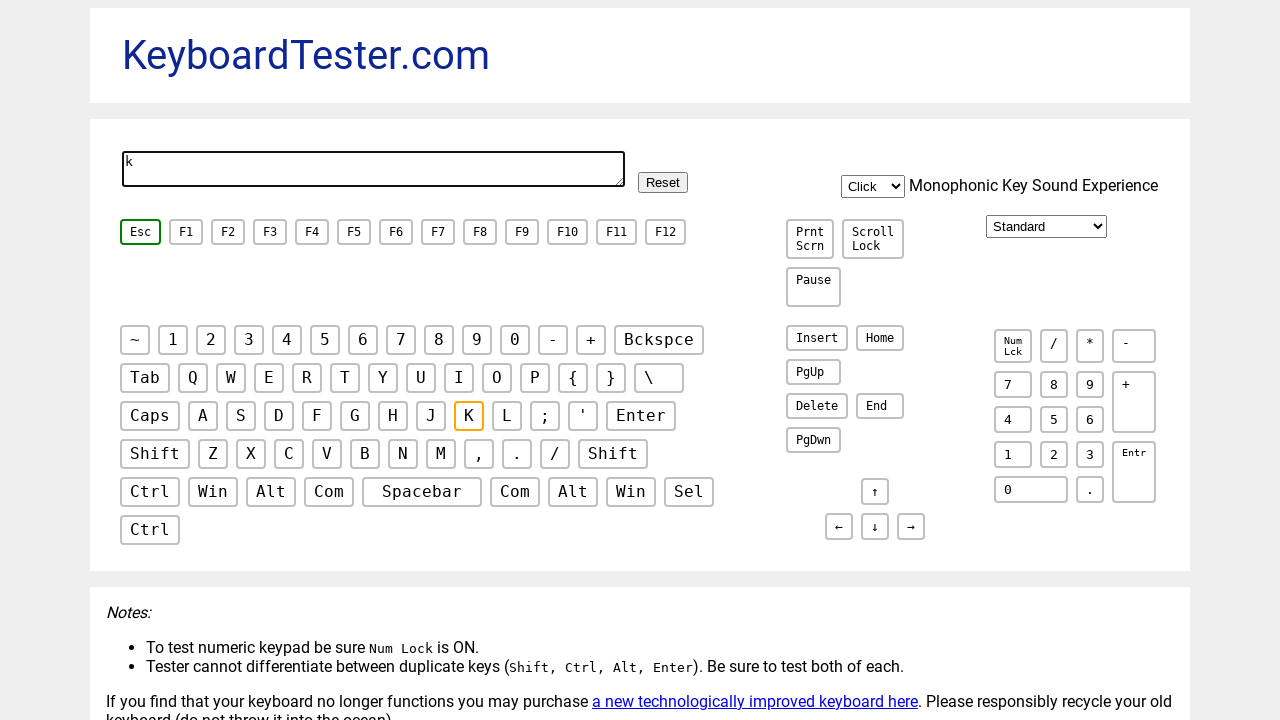

Pressed keyboard key 'M' in test area on #testarea
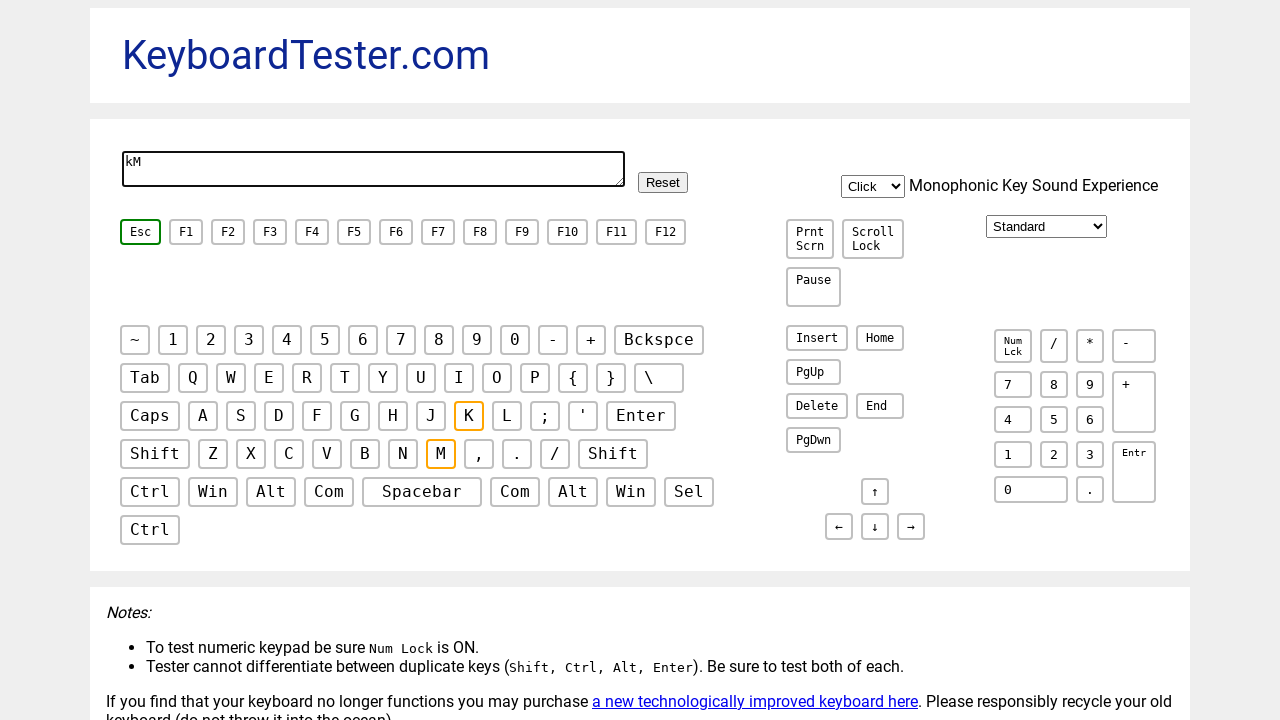

Pressed keyboard key 'r' in test area on #testarea
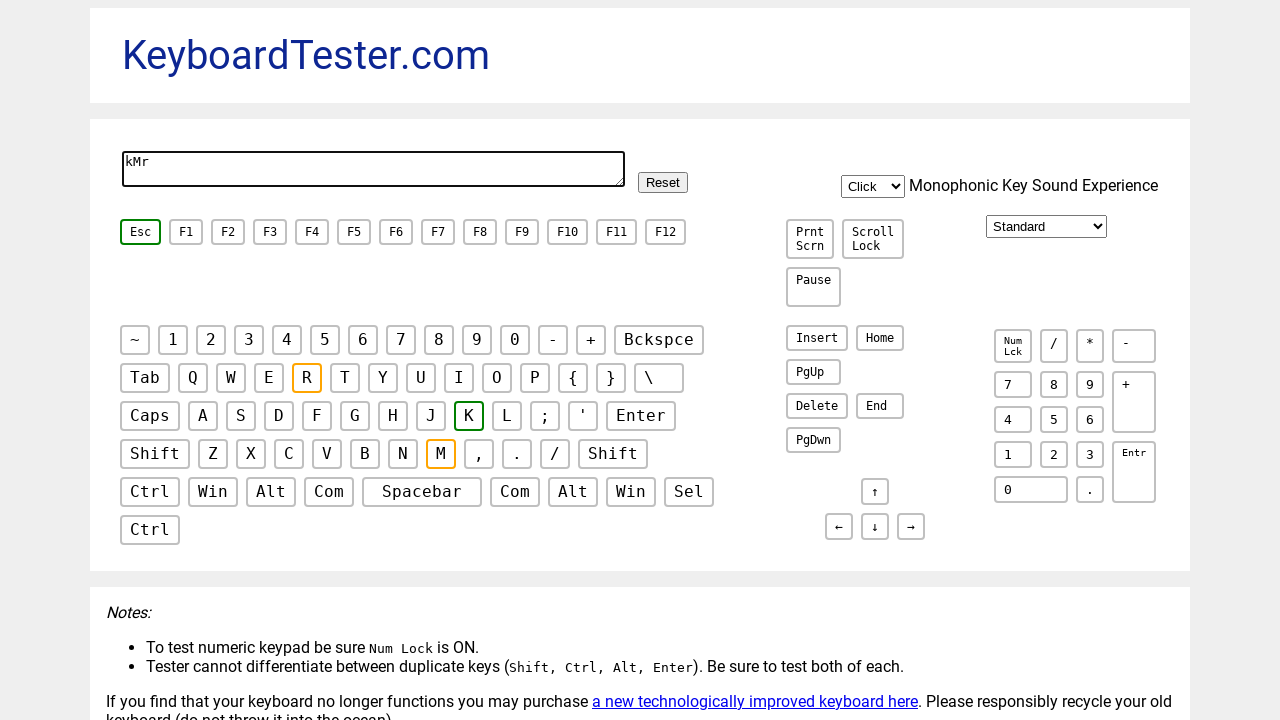

Pressed keyboard key 'T' in test area on #testarea
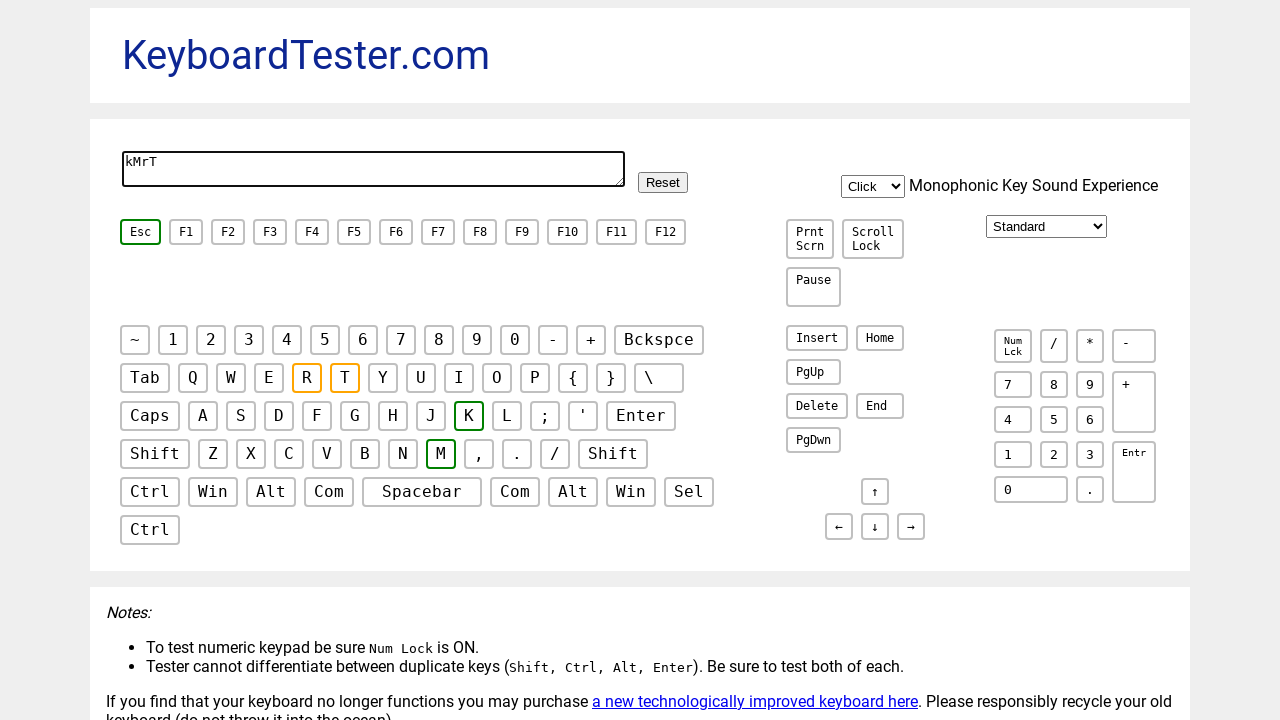

Pressed keyboard key 'b' in test area on #testarea
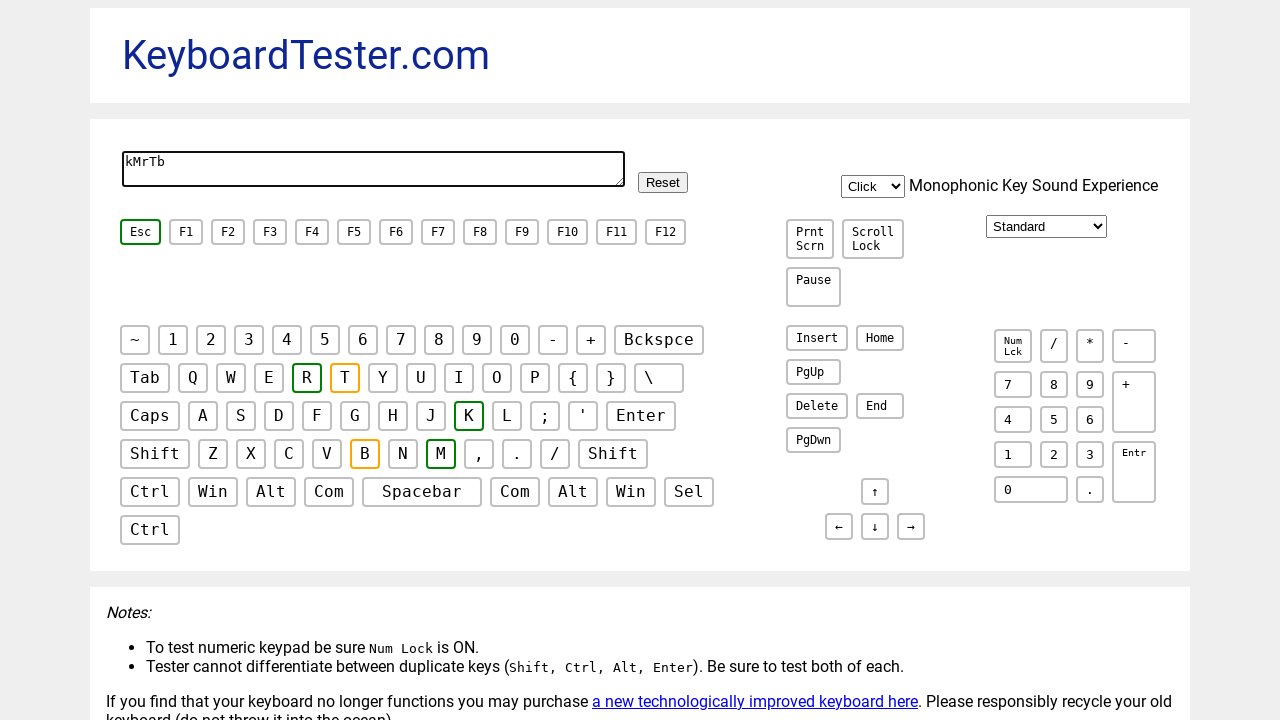

Pressed keyboard key 'Z' in test area on #testarea
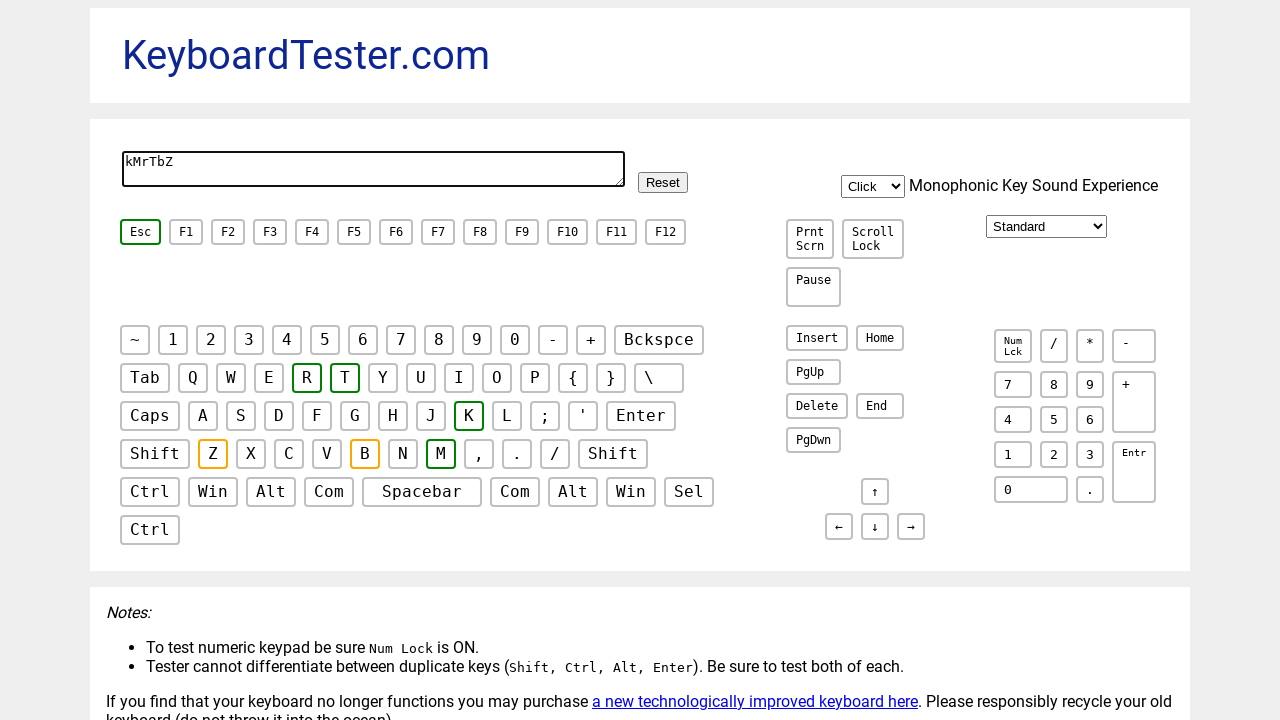

Pressed keyboard key 'a' in test area on #testarea
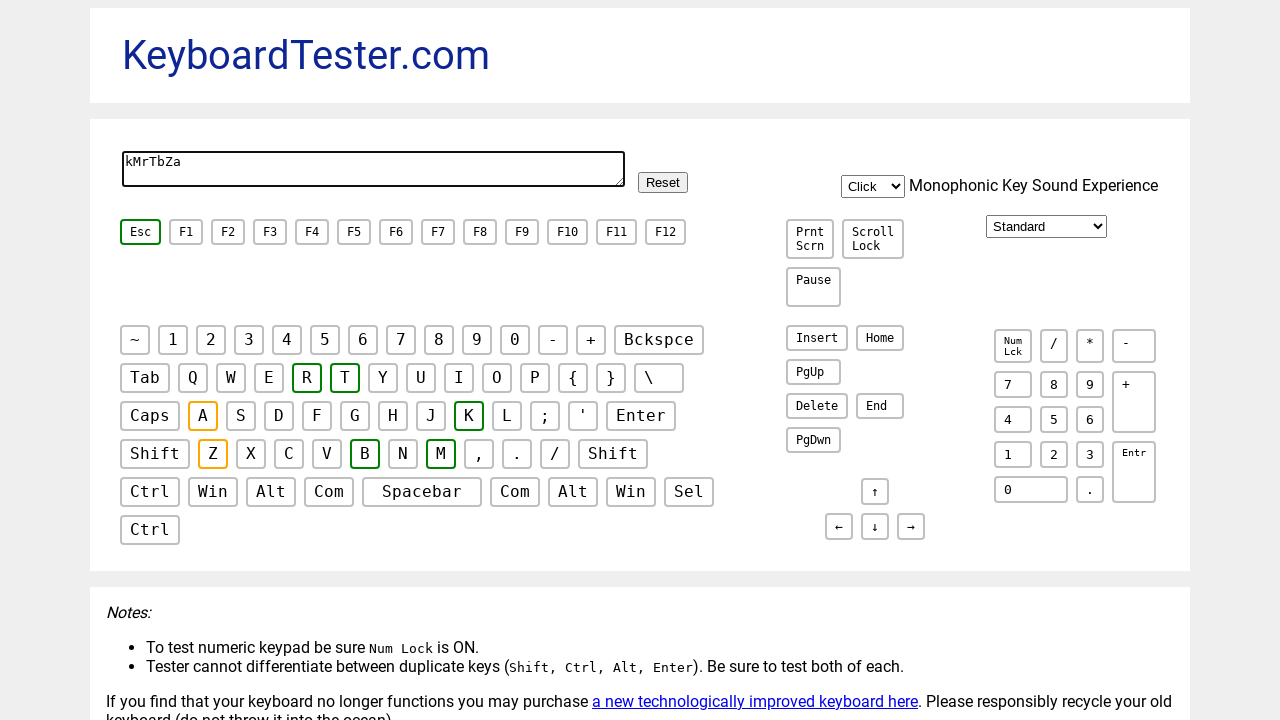

Pressed keyboard key 'L' in test area on #testarea
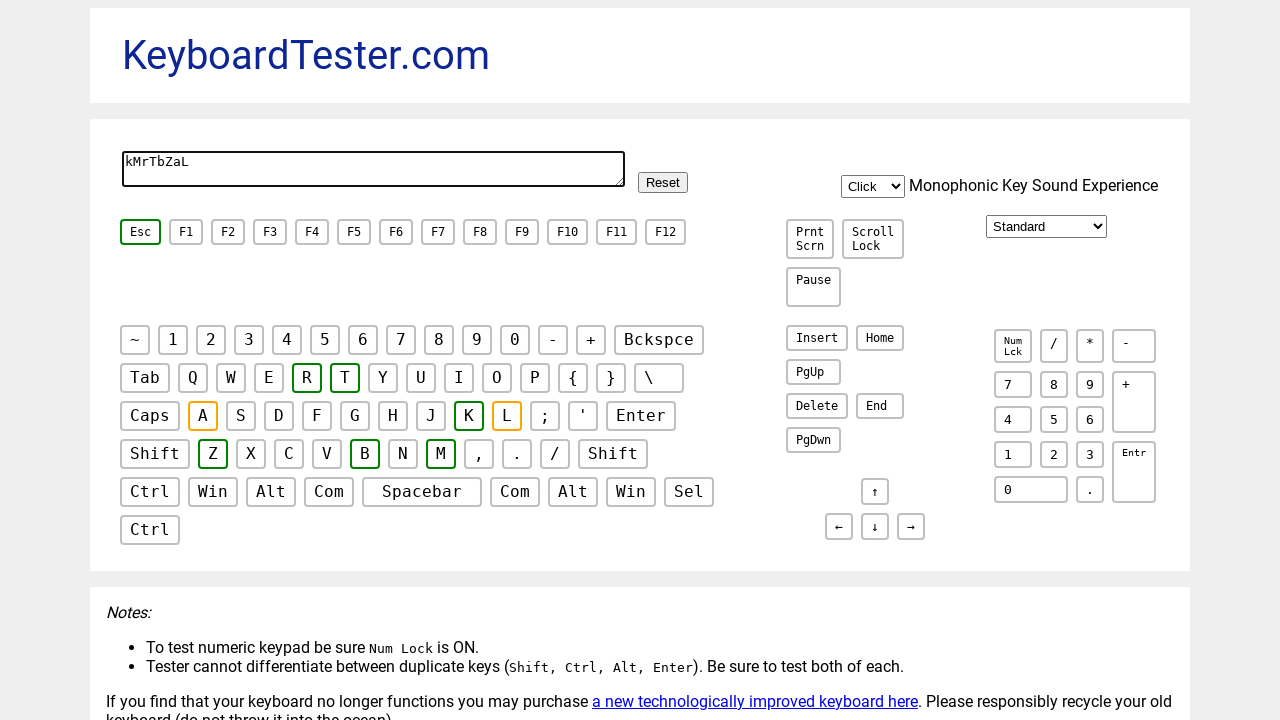

Pressed keyboard key 'p' in test area on #testarea
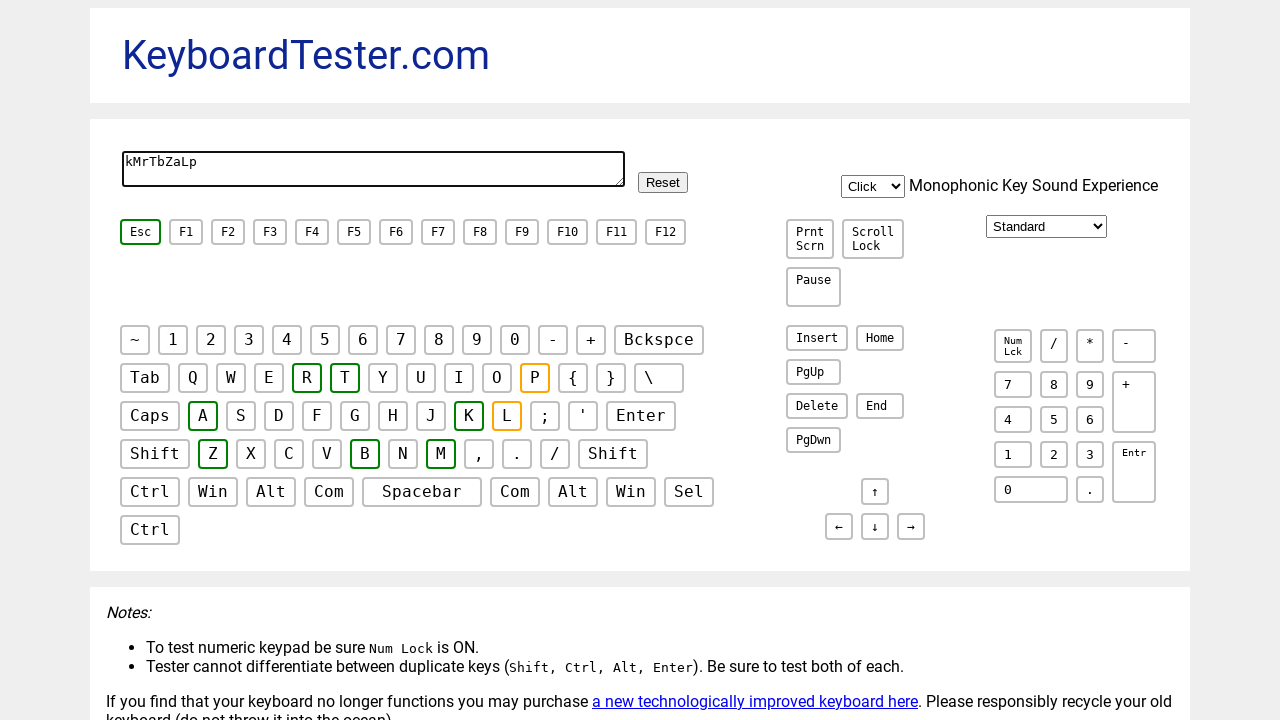

Pressed keyboard key 'Q' in test area on #testarea
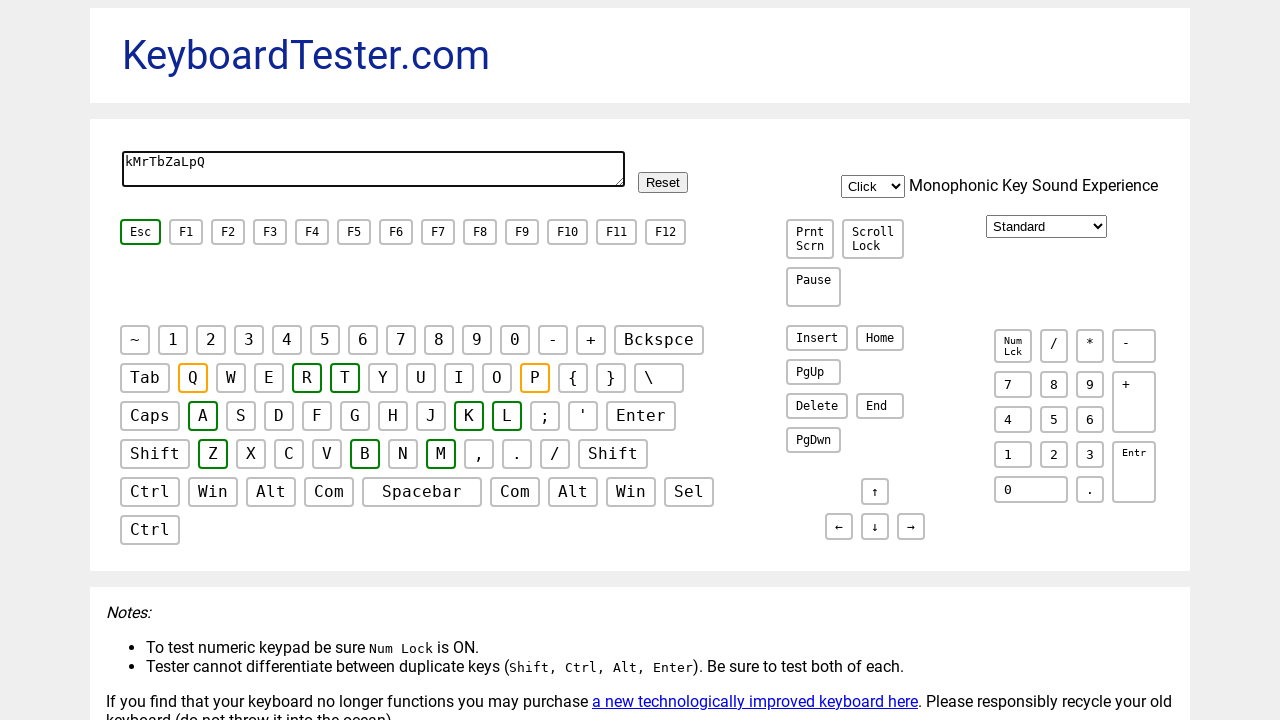

Pressed keyboard key 'x' in test area on #testarea
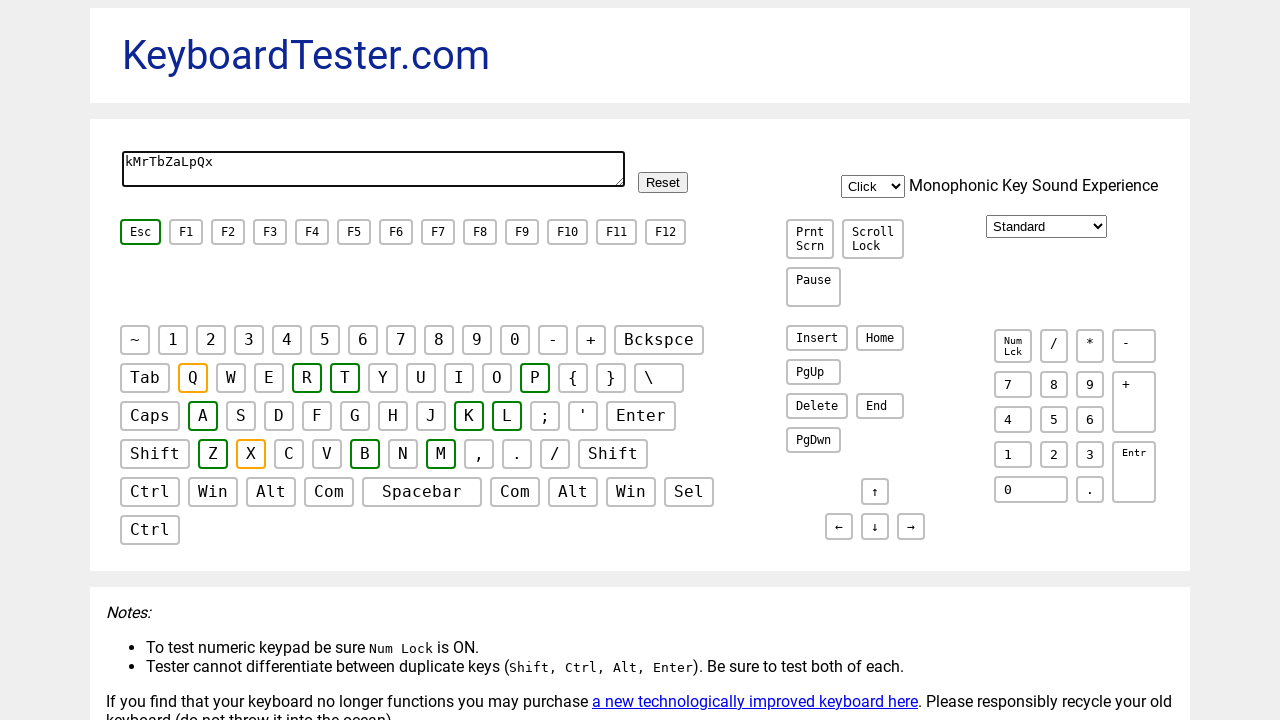

Pressed keyboard key 'W' in test area on #testarea
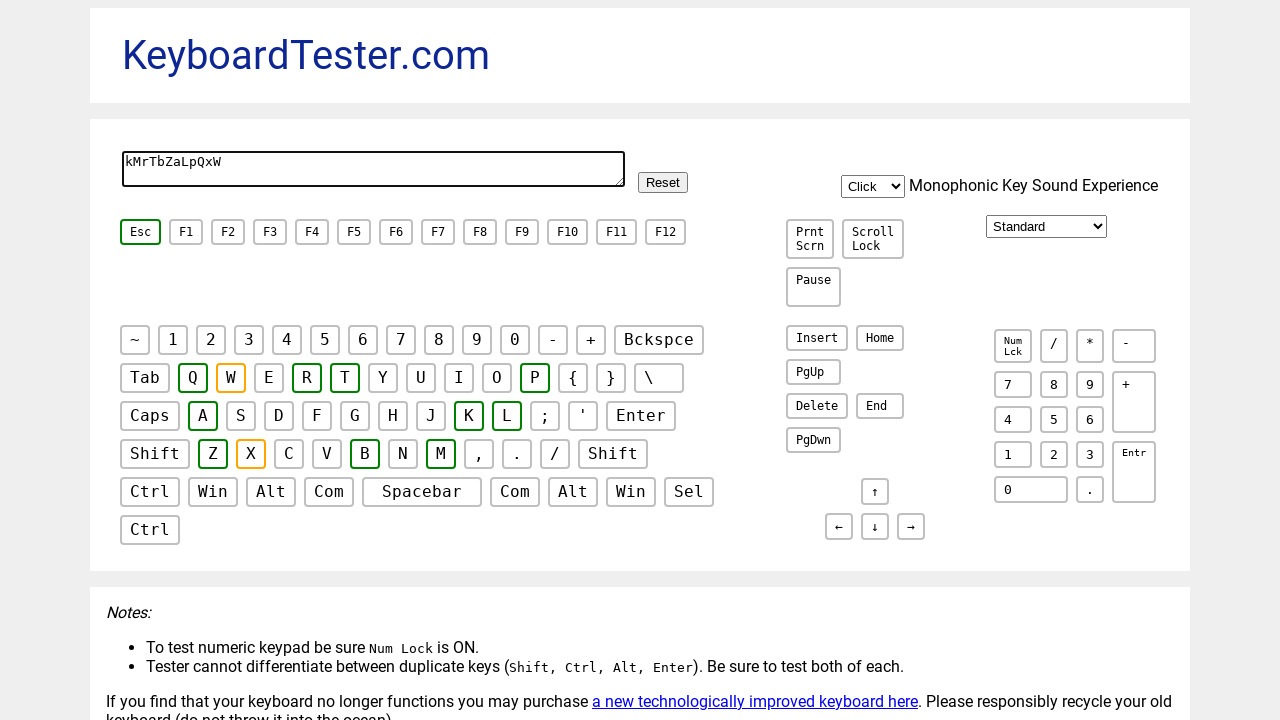

Pressed keyboard key 'n' in test area on #testarea
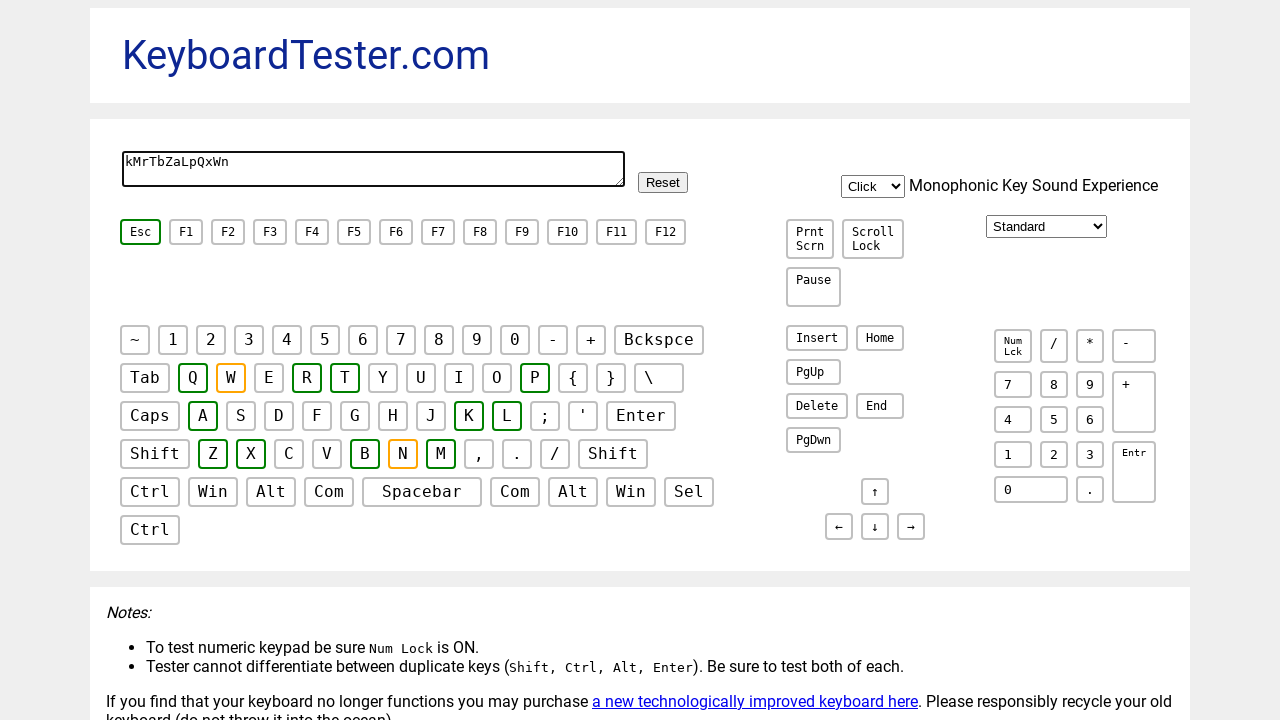

Pressed keyboard key 'E' in test area on #testarea
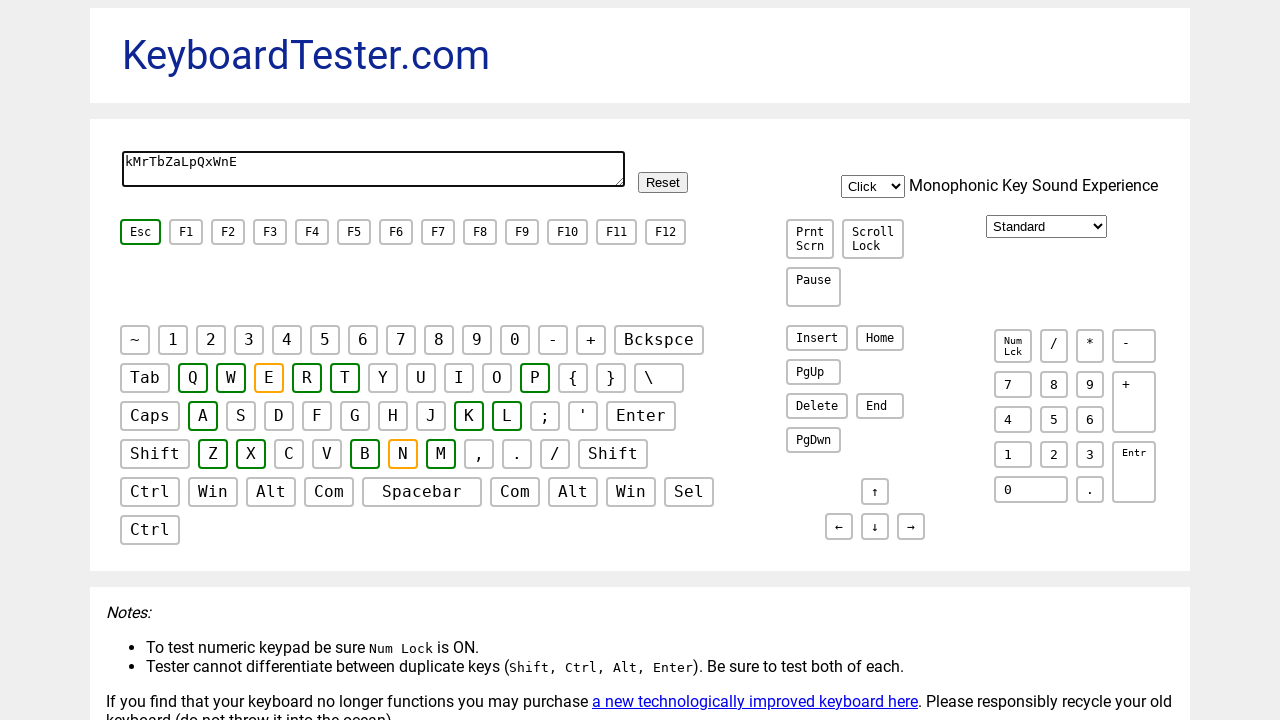

Pressed keyboard key 'c' in test area on #testarea
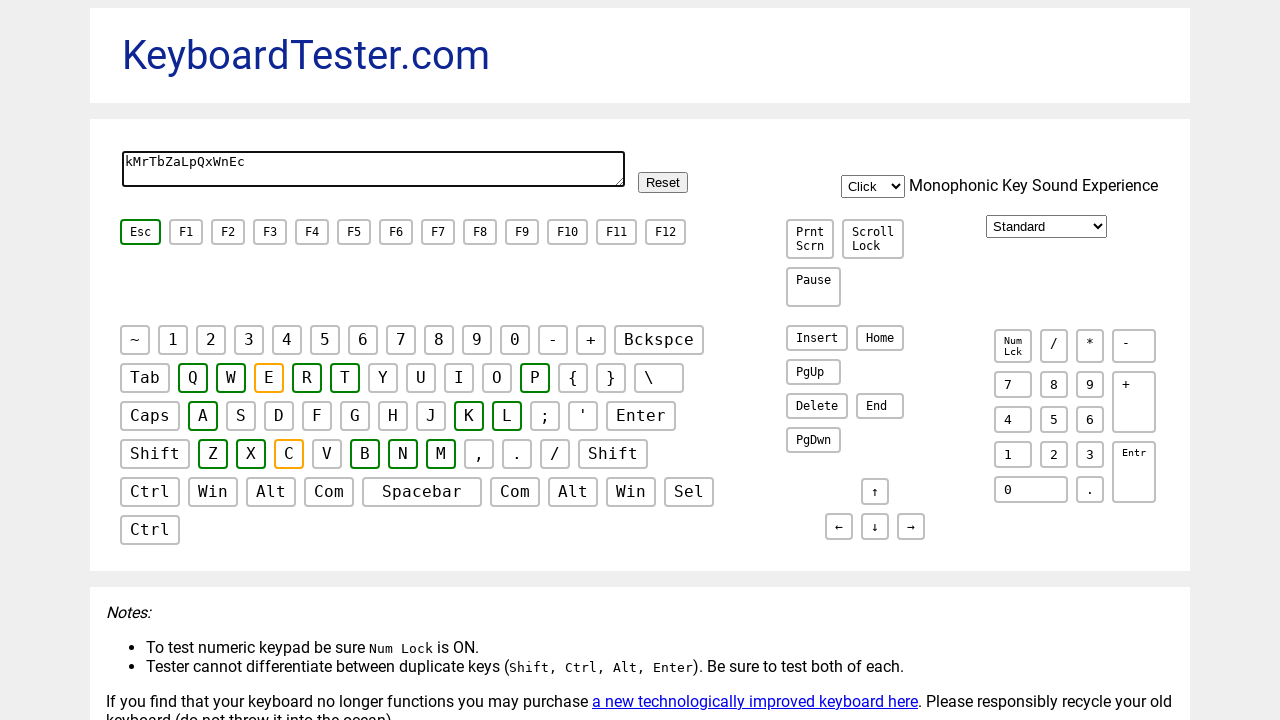

Pressed keyboard key 'Y' in test area on #testarea
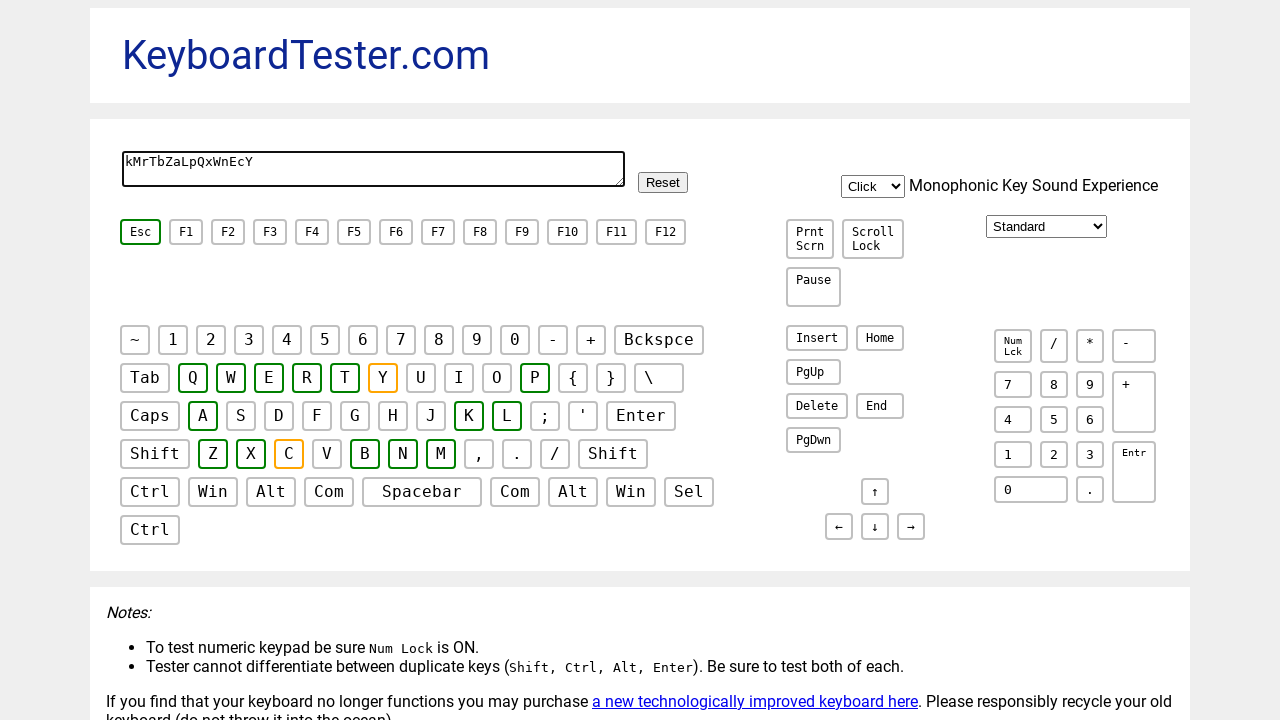

Pressed keyboard key 'g' in test area on #testarea
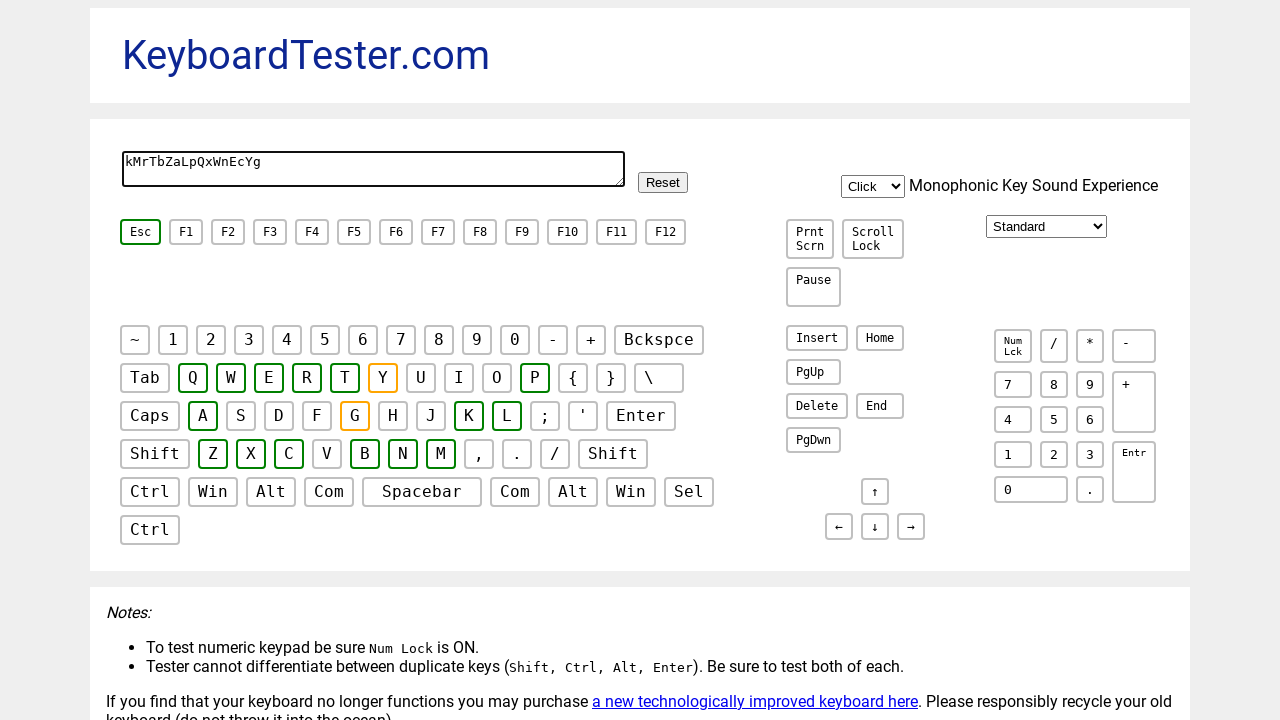

Pressed keyboard key 'J' in test area on #testarea
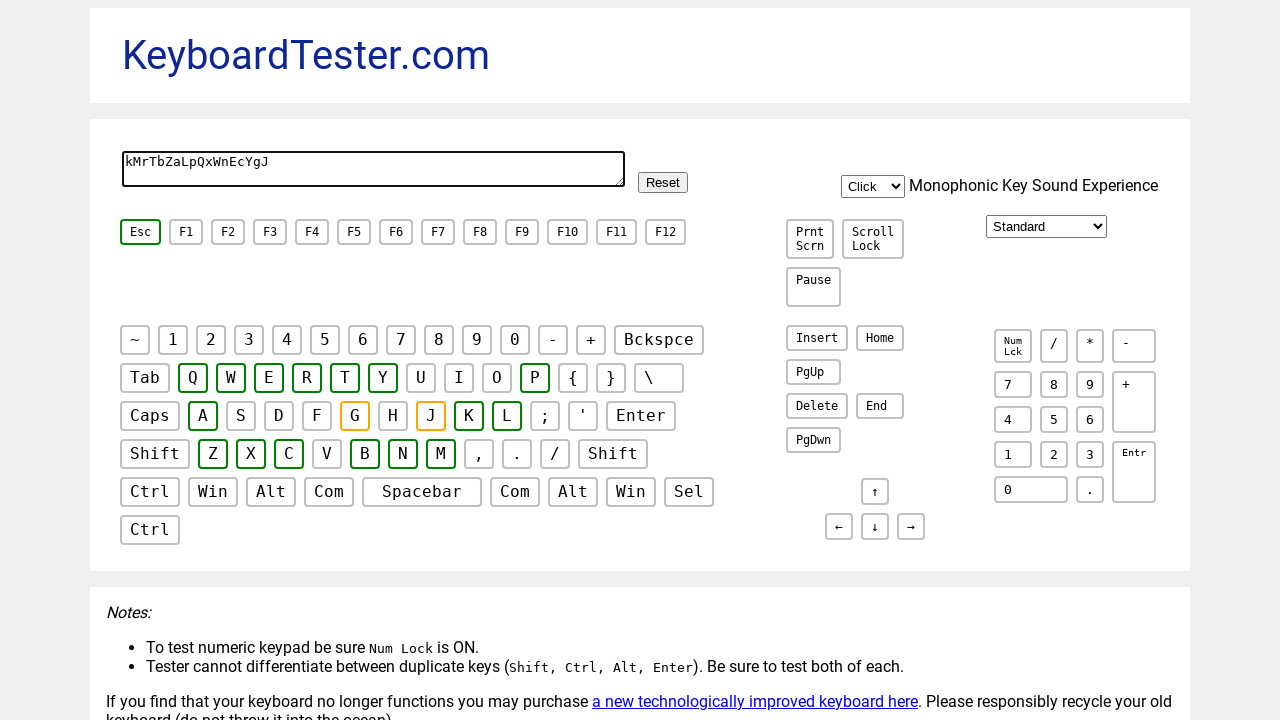

Pressed keyboard key 's' in test area on #testarea
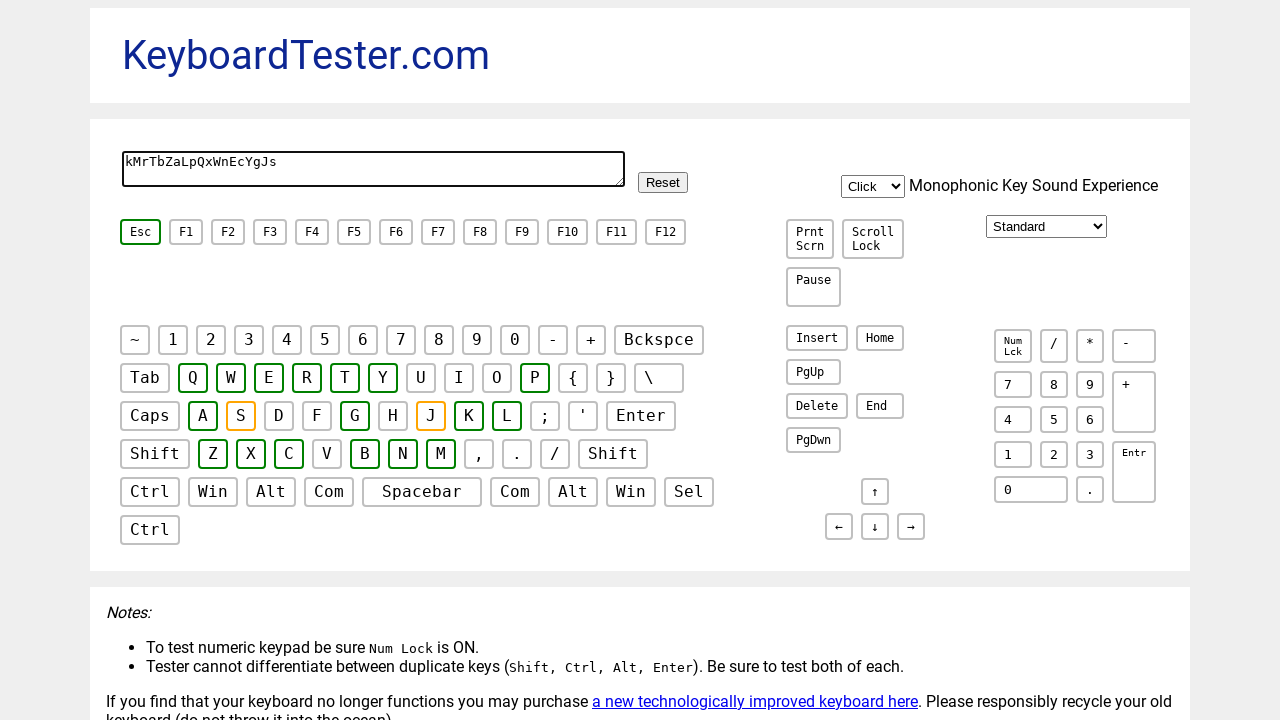

Pressed keyboard key 'V' in test area on #testarea
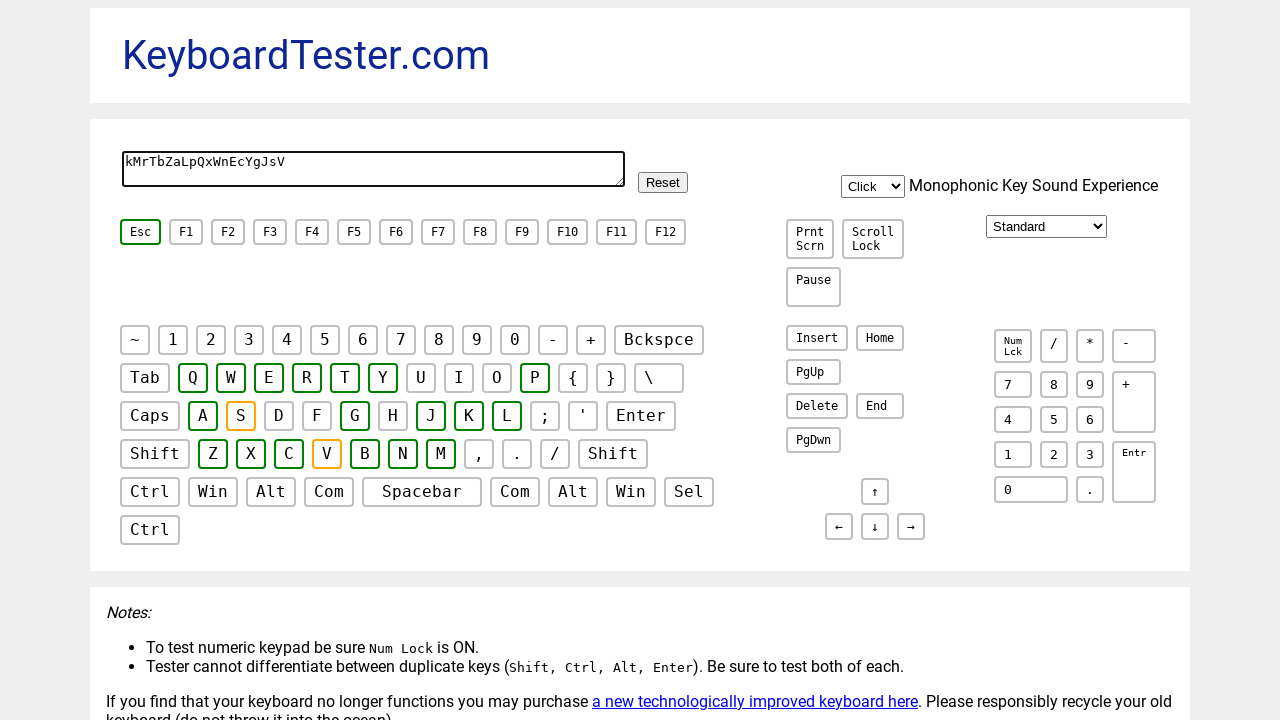

Pressed keyboard key 'd' in test area on #testarea
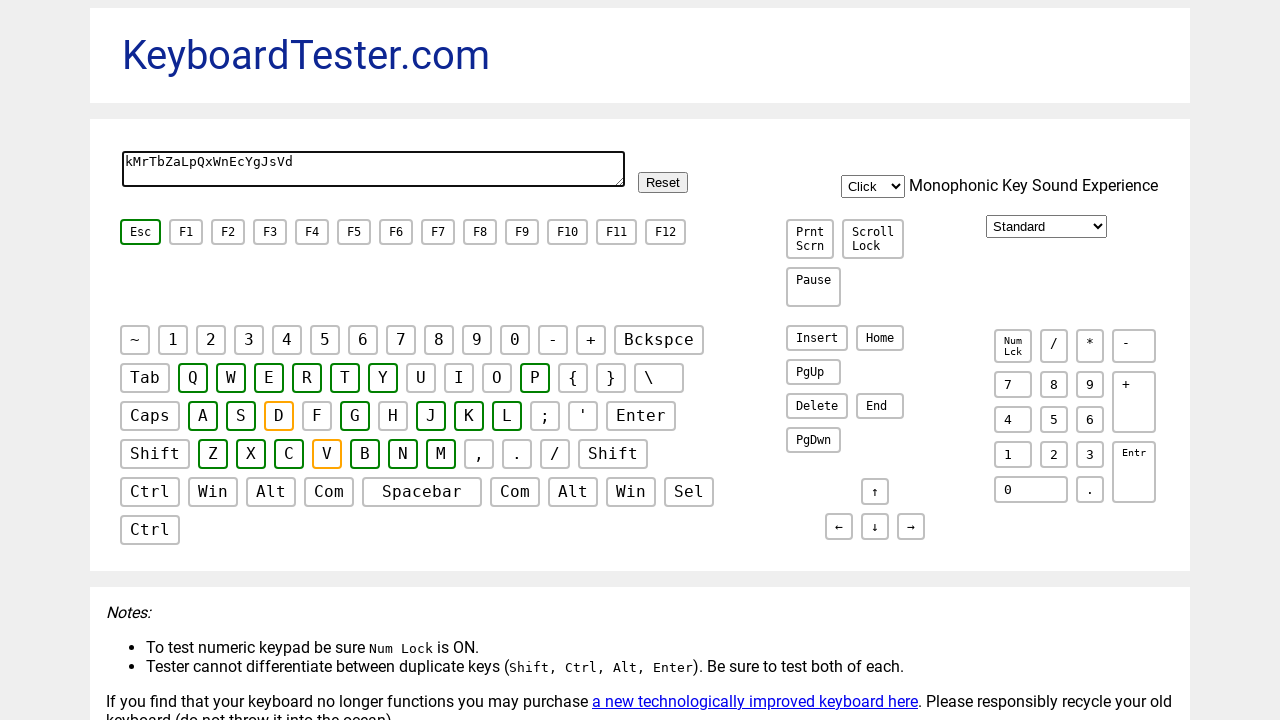

Pressed keyboard key 'H' in test area on #testarea
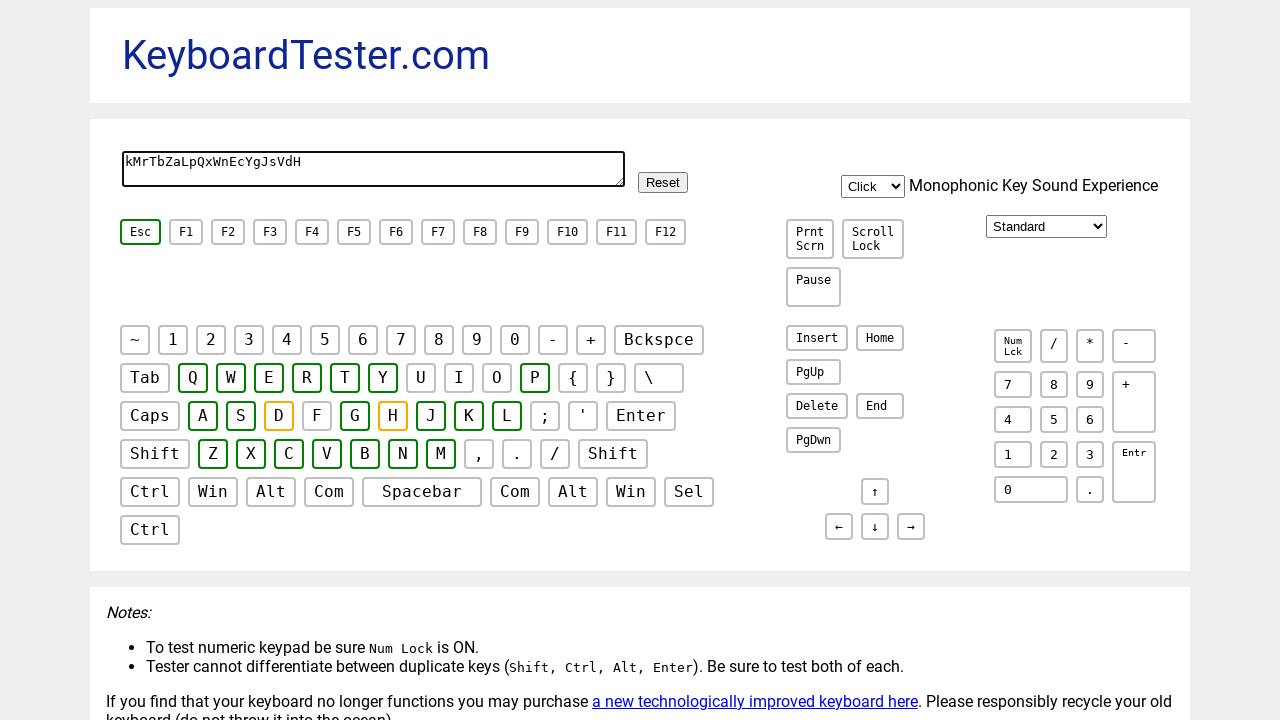

Pressed keyboard key 'f' in test area on #testarea
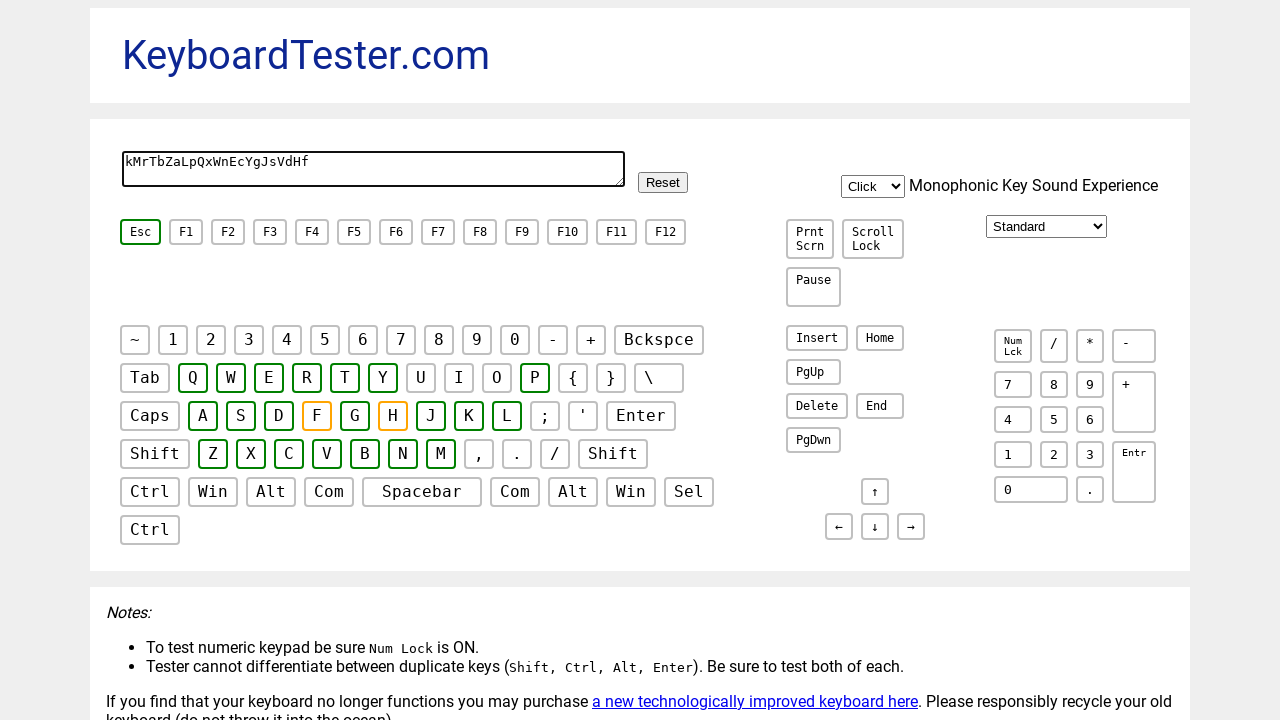

Pressed keyboard key 'O' in test area on #testarea
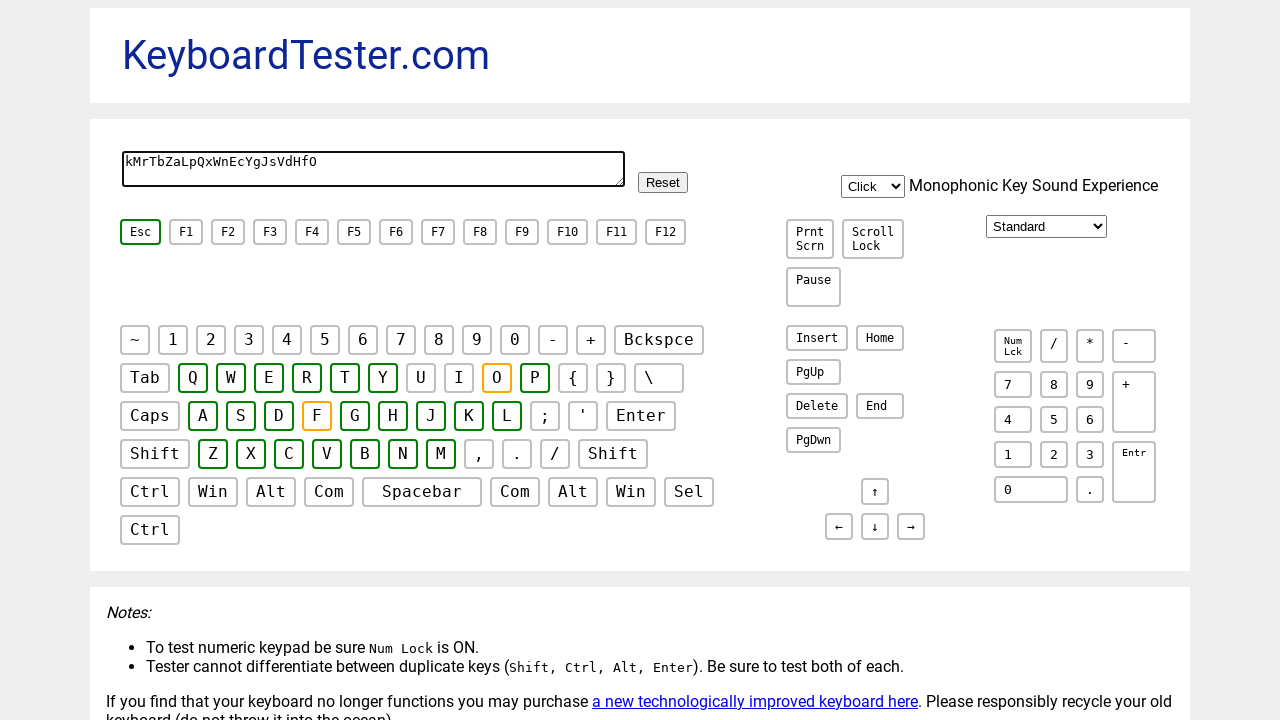

Pressed keyboard key 'i' in test area on #testarea
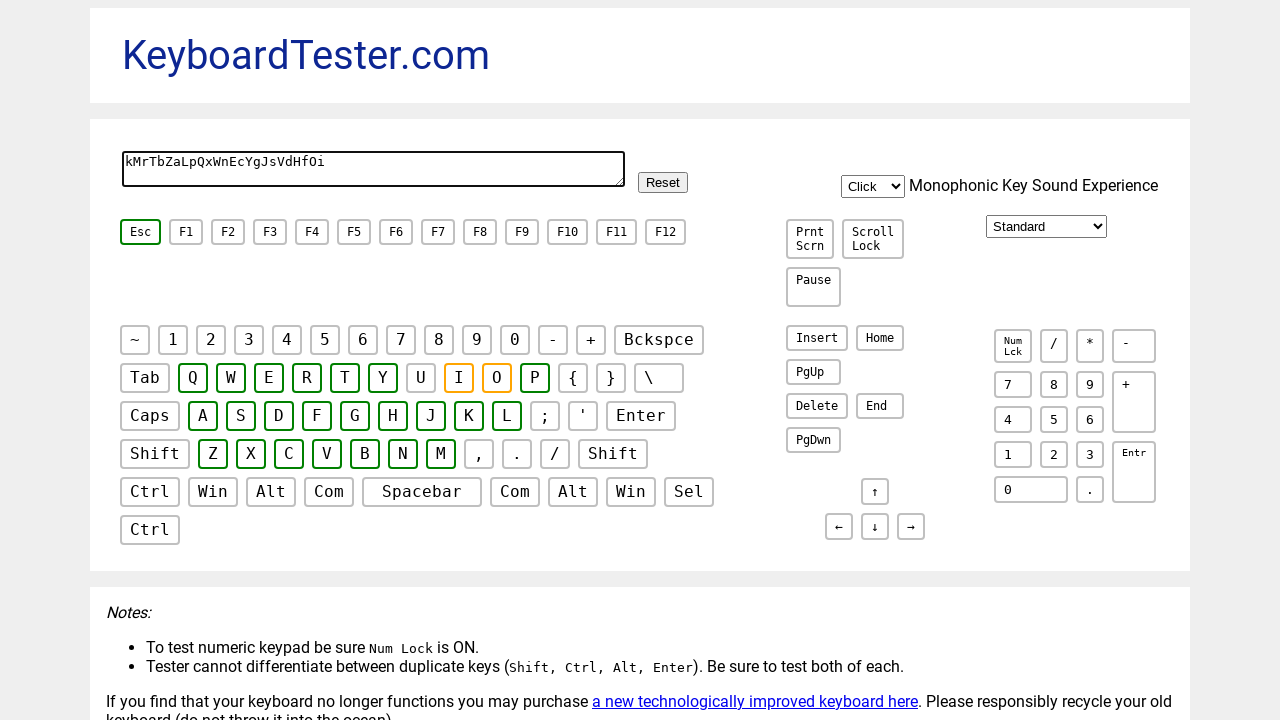

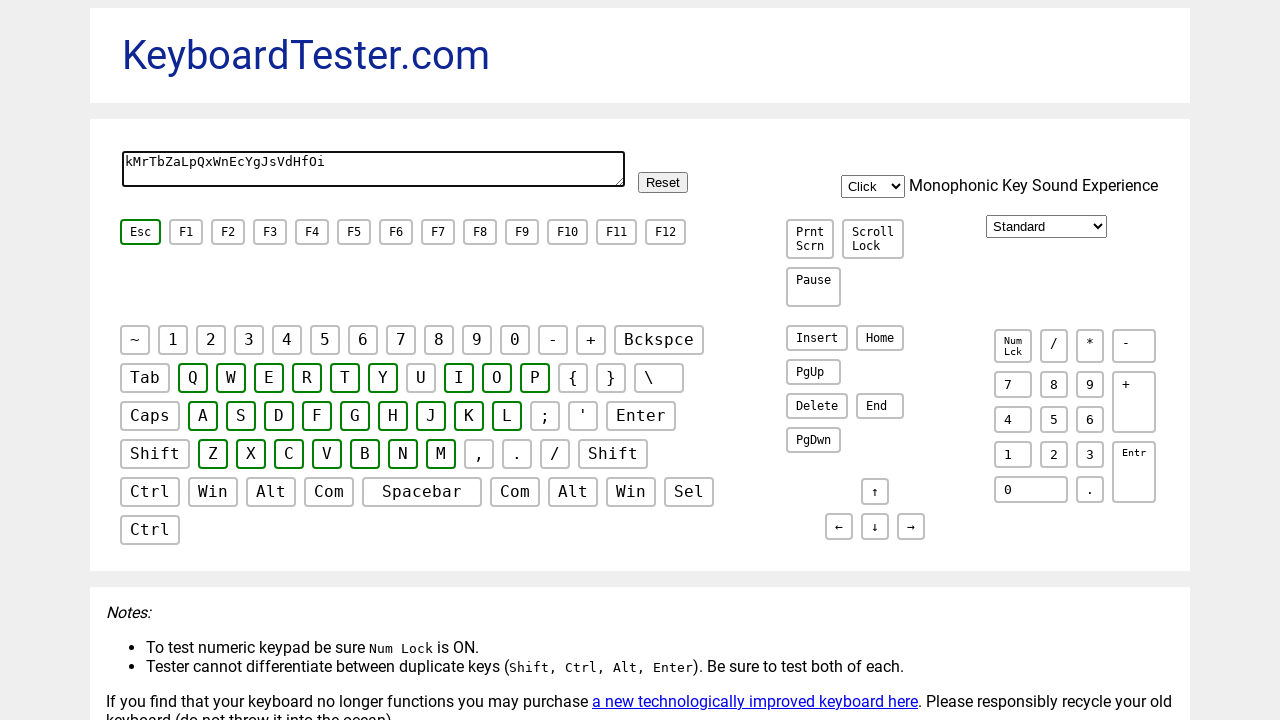